Tests navigation to the registration page by clicking the registration link on the Koel app homepage and verifying the registration page is displayed.

Starting URL: https://qa.koel.app/

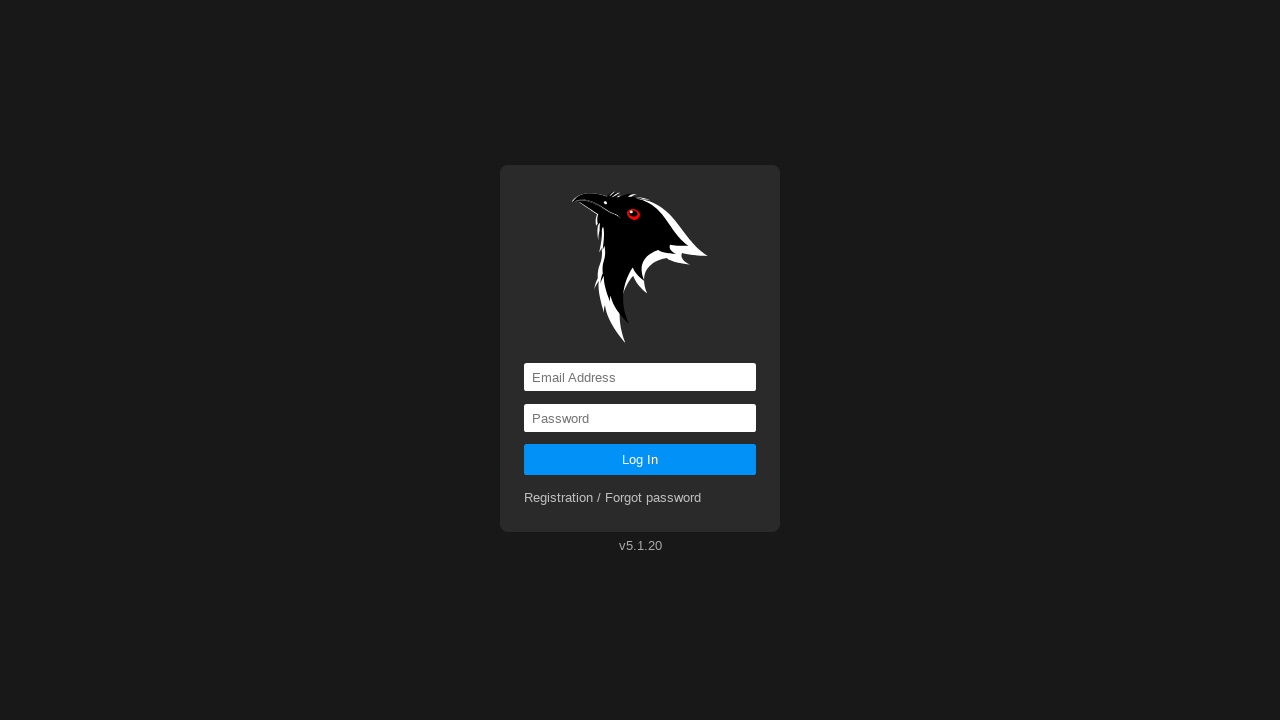

Navigated to Koel app homepage at https://qa.koel.app/
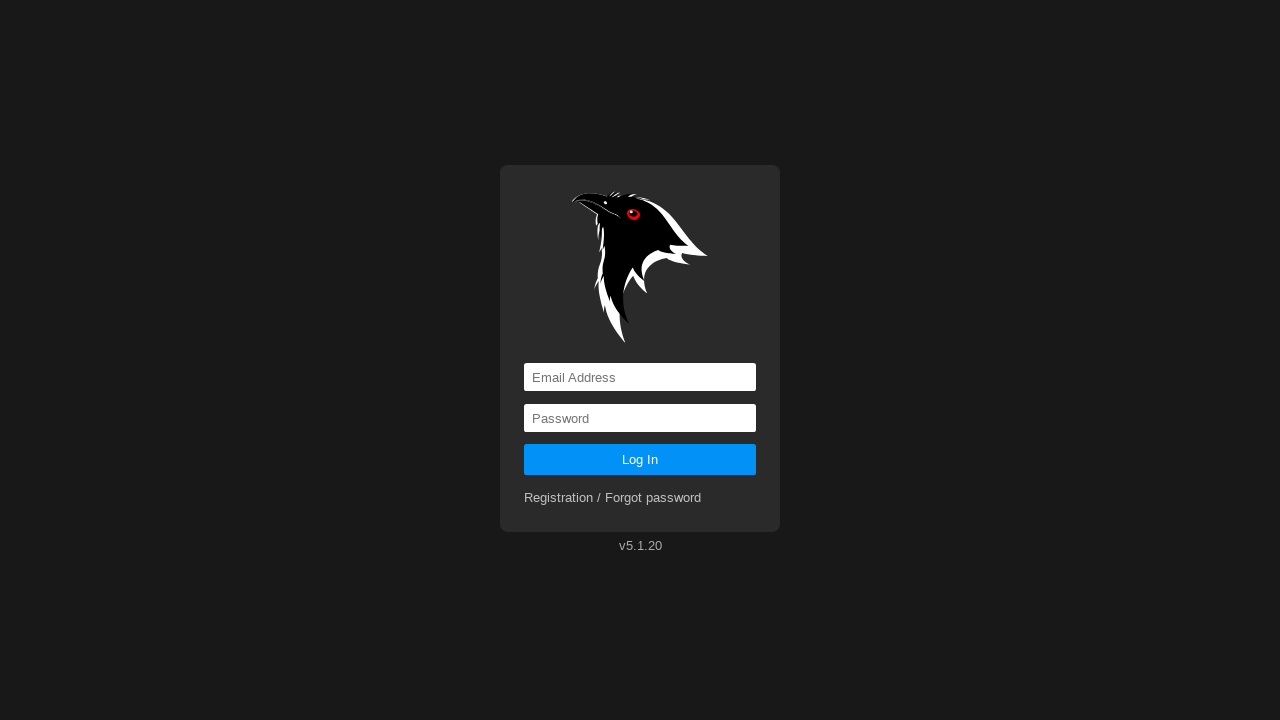

Clicked registration link on homepage at (613, 498) on a[href='registration']
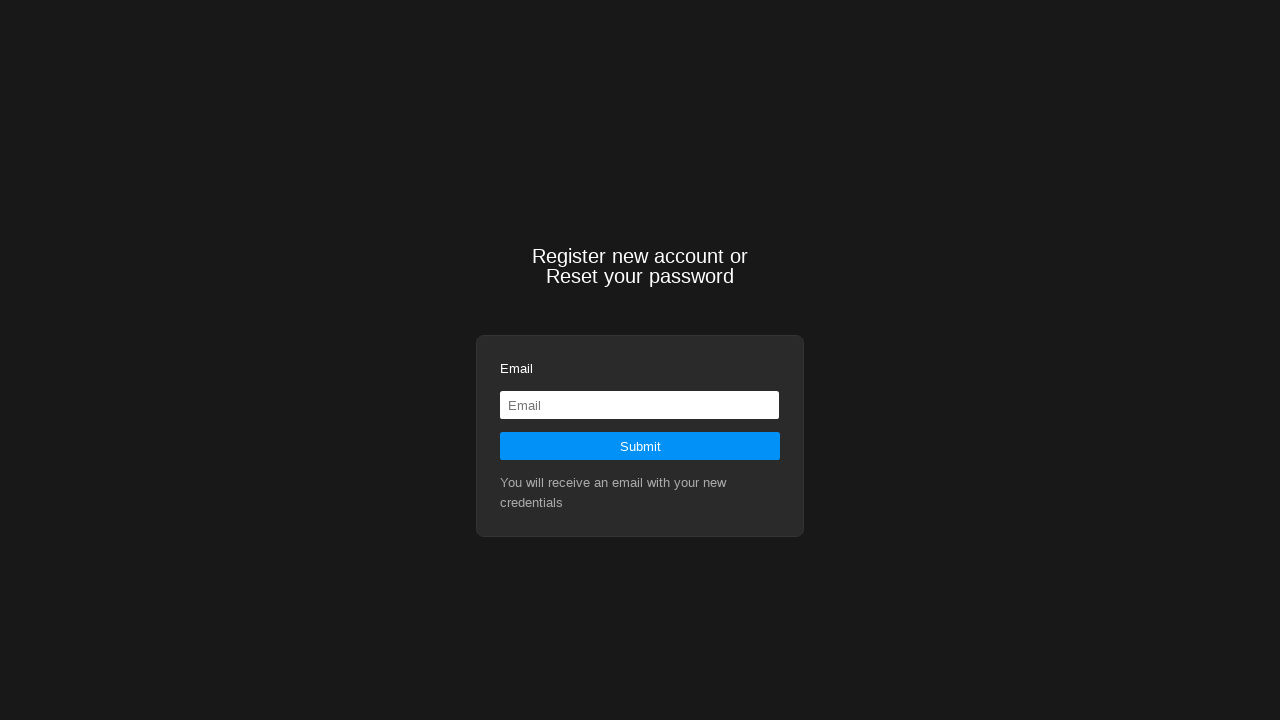

Registration page loaded and registration text element appeared
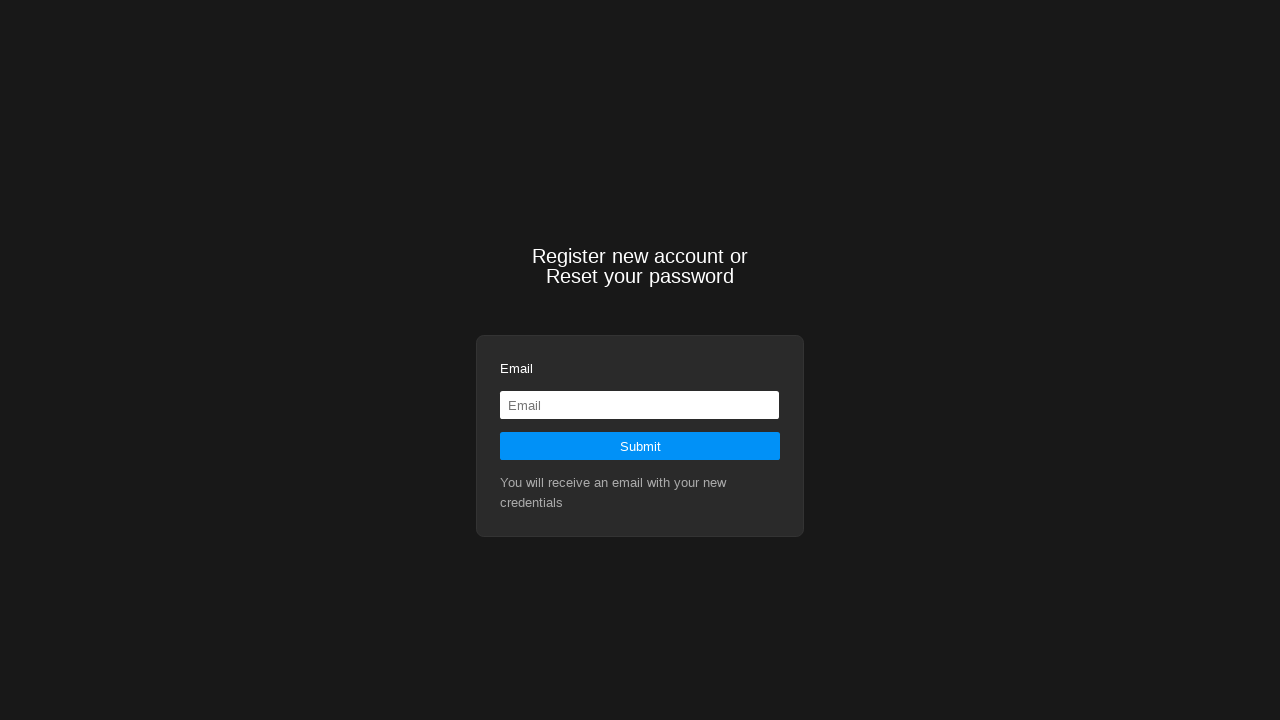

Located registration text element
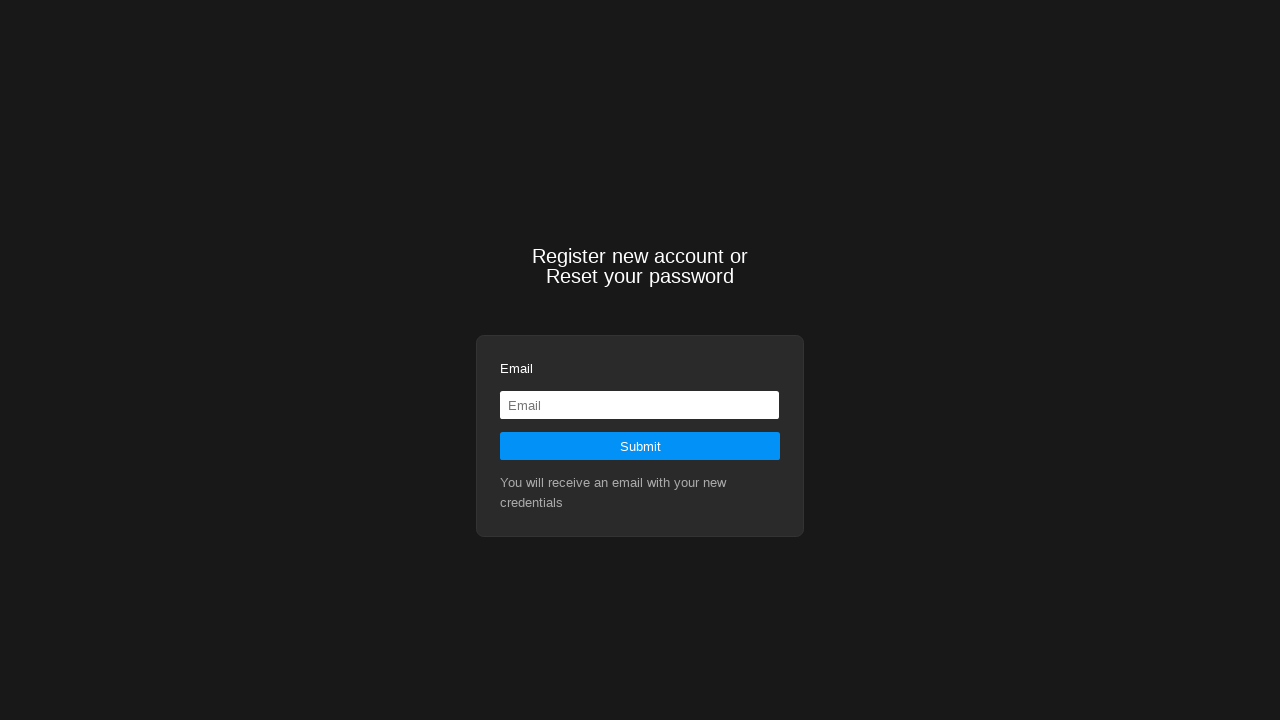

Verified registration text element is visible on registration page
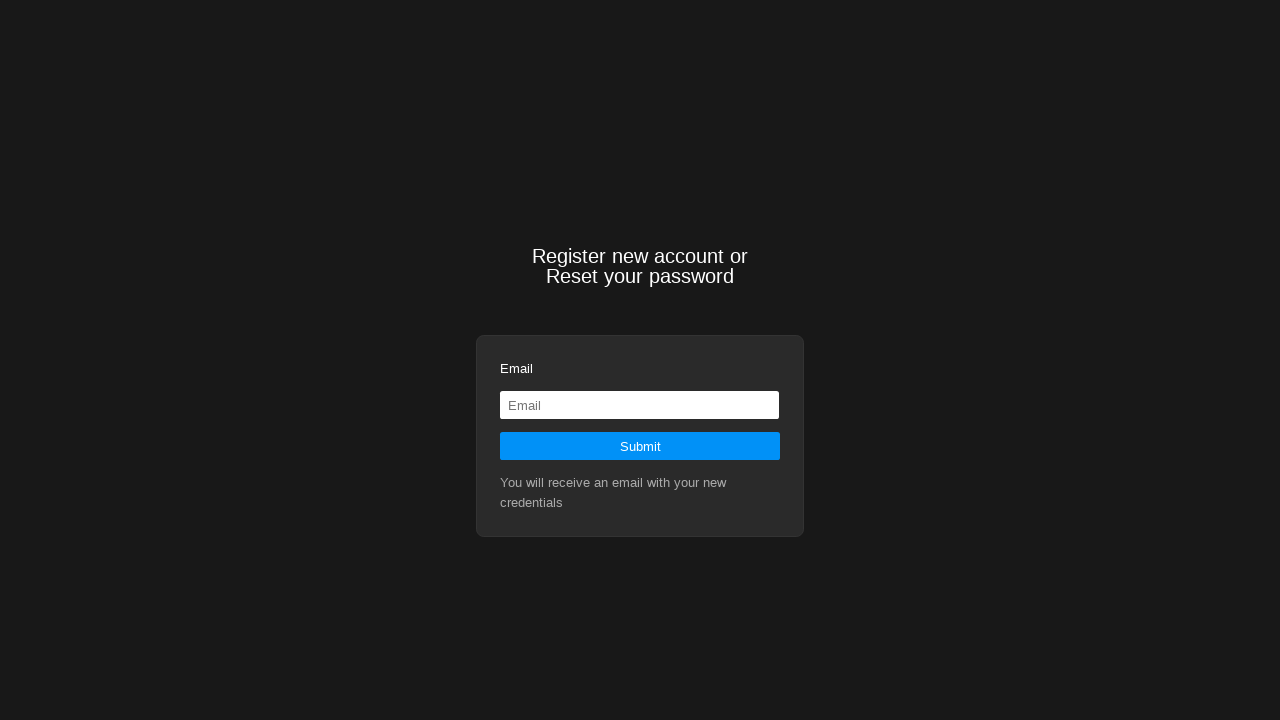

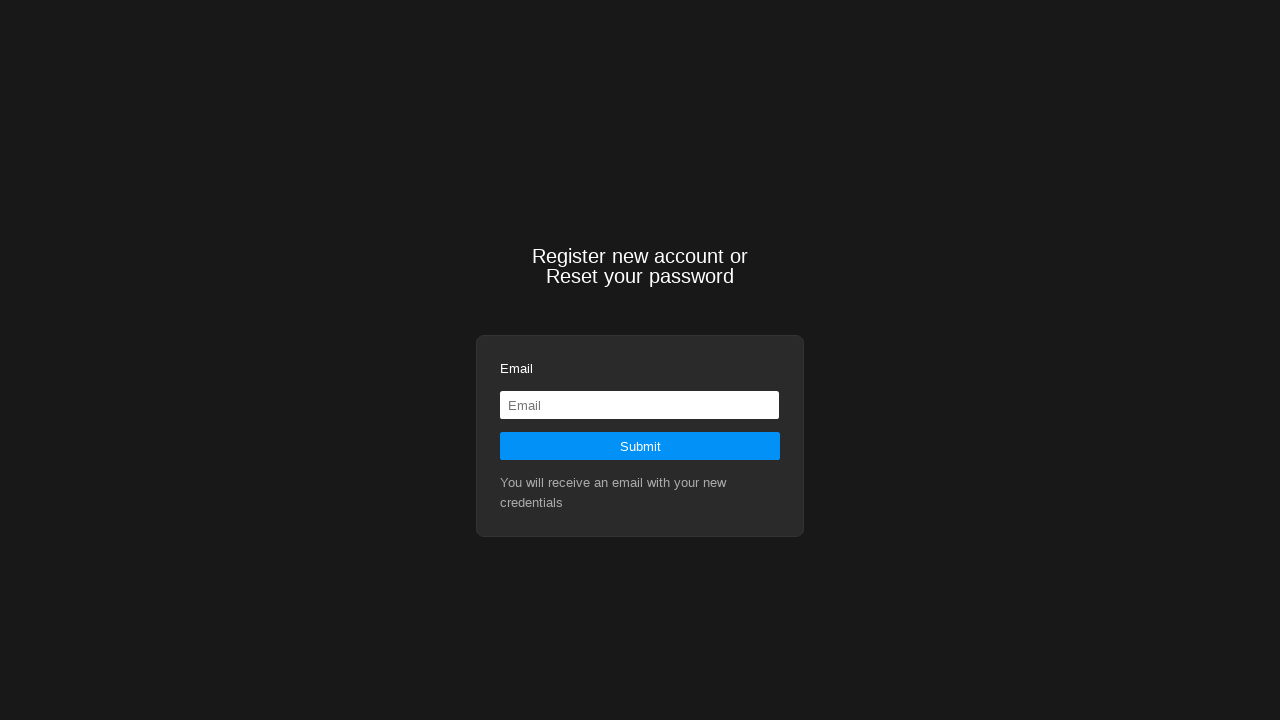